Navigates to the RB-108 product page, opens the Manuals section, and selects the Rocket Bass 108 manual

Starting URL: http://ampeg.com/

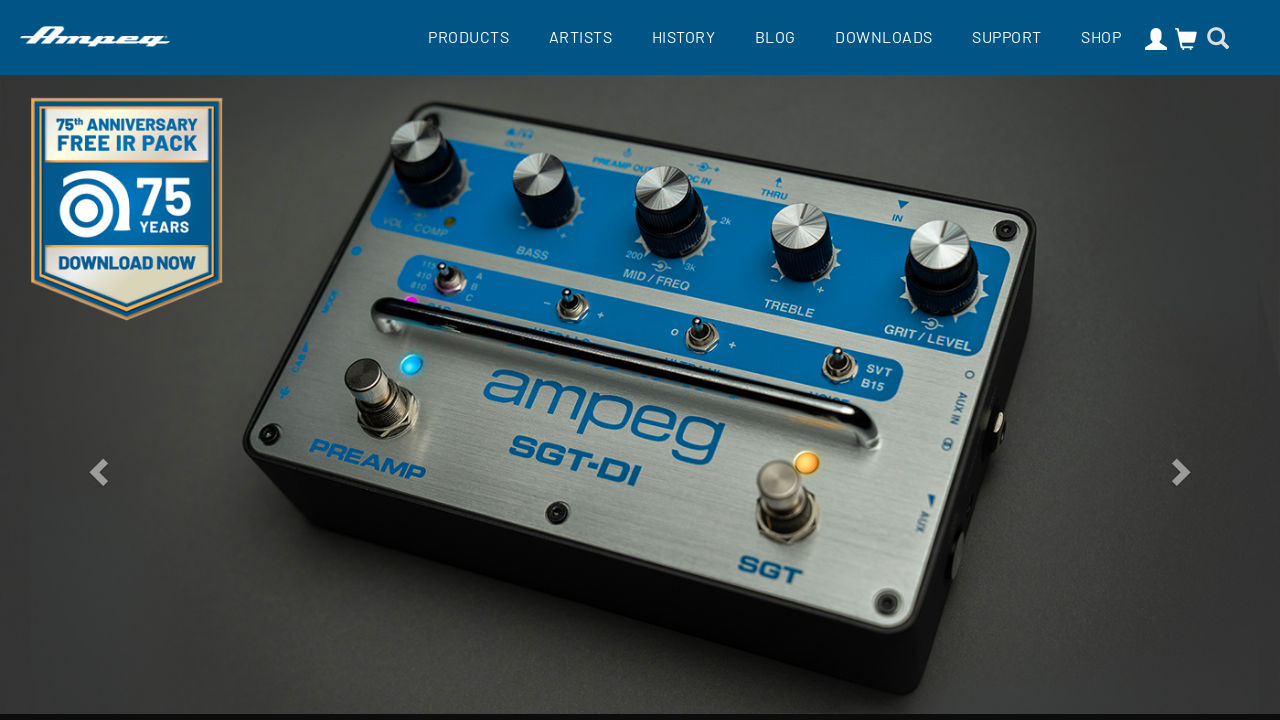

Clicked Products button at (468, 36) on .main-item.products
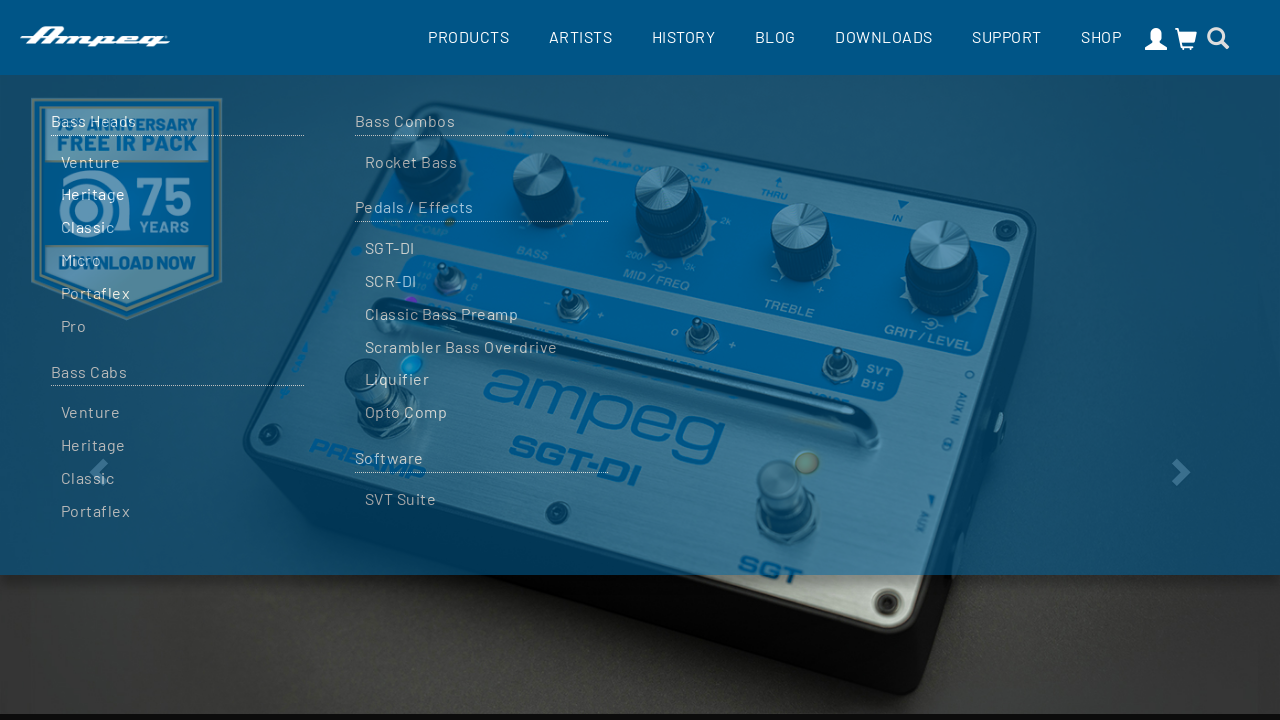

Selected Rocket Bass from product list at (481, 121) on a[href*='/rocket-bass']
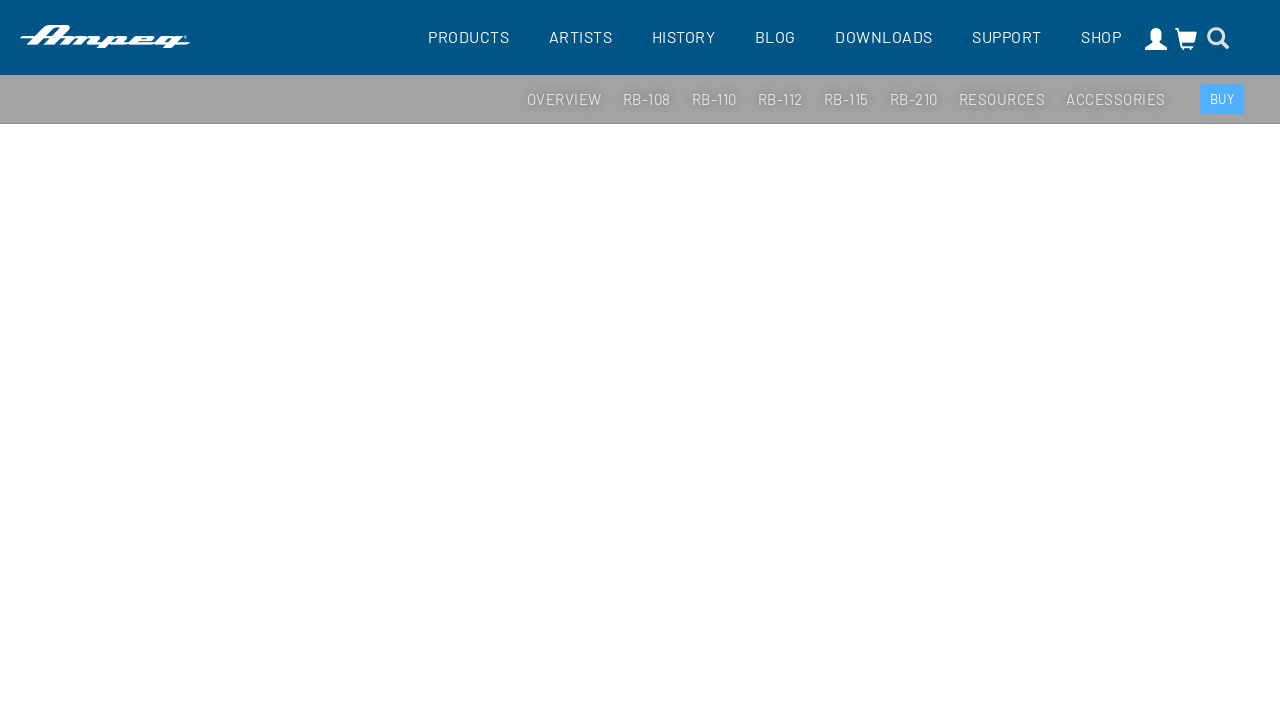

Clicked on RB-108 product button at (646, 100) on text=RB-108
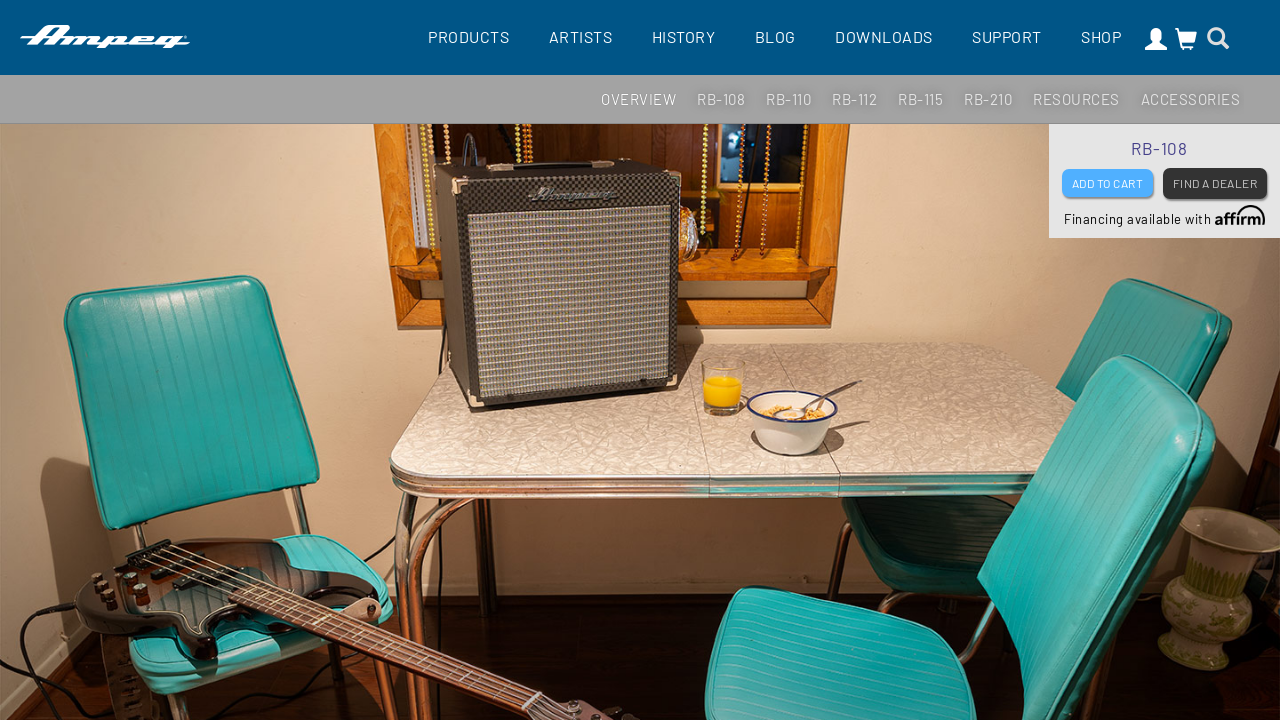

Opened Manuals section at (640, 360) on text=MANUALS
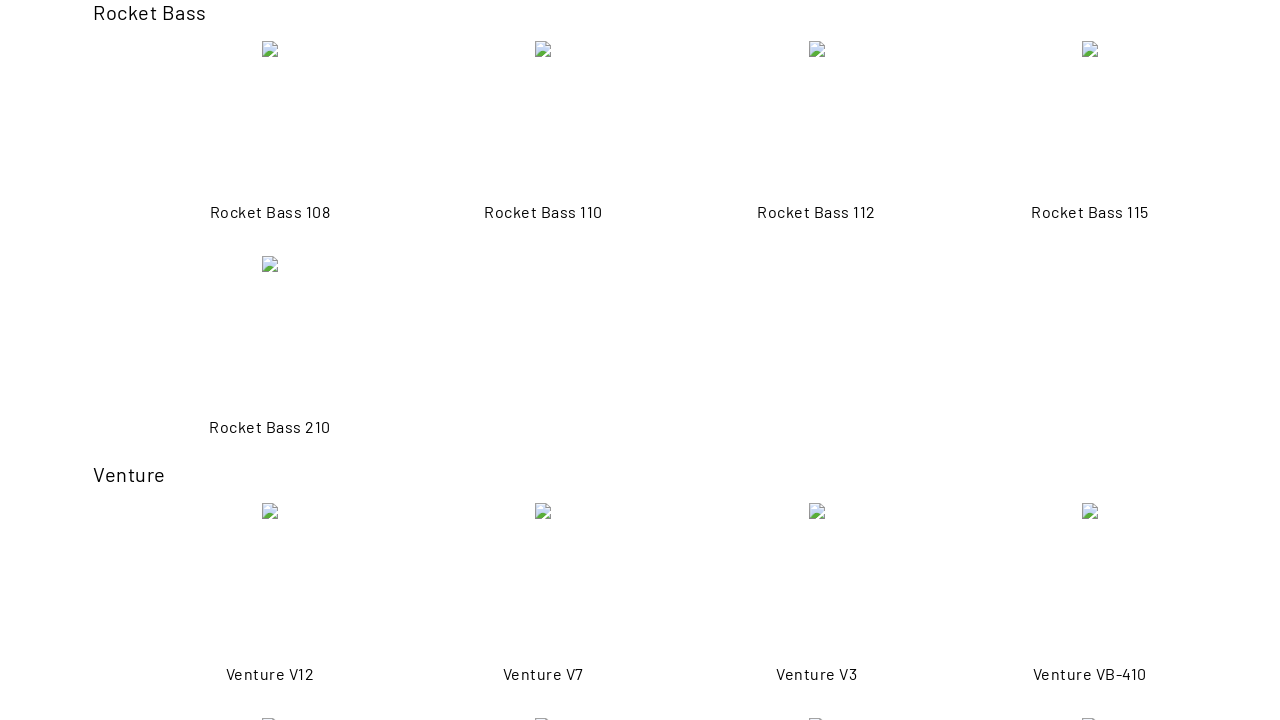

Selected Rocket Bass 108 manual at (270, 108) on a[href*='/support/manuals/rocket-bass-108']
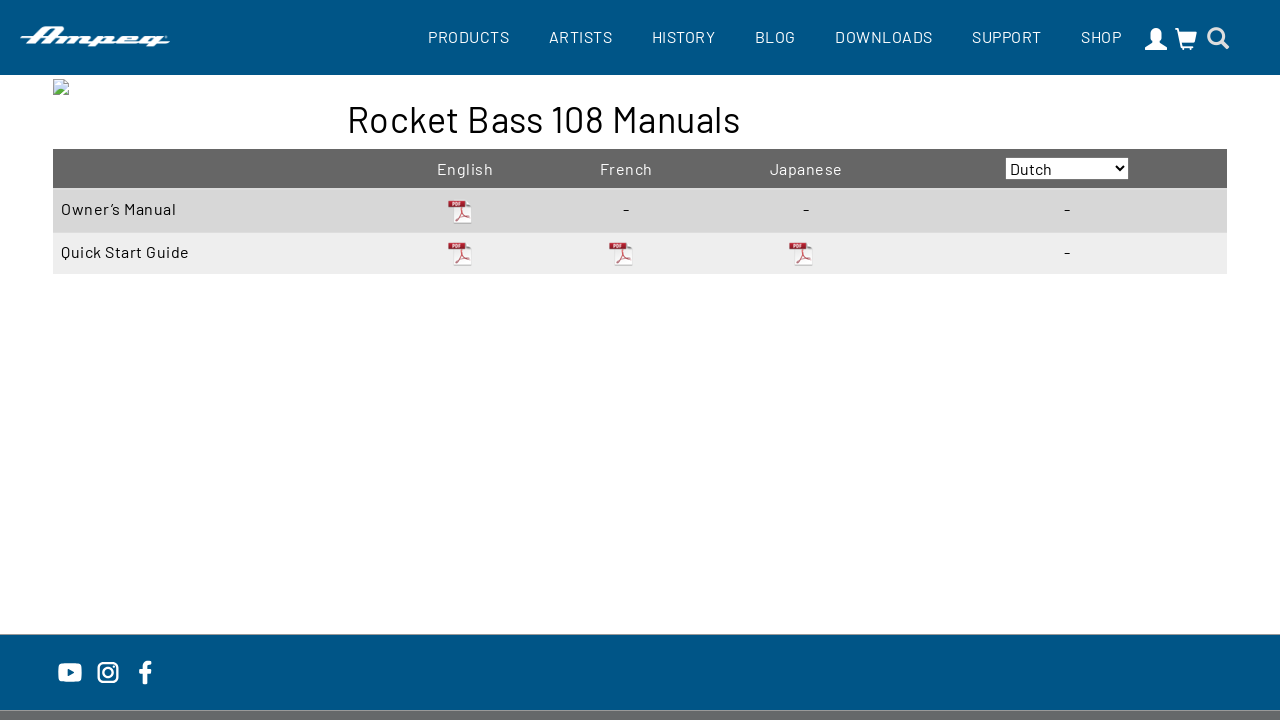

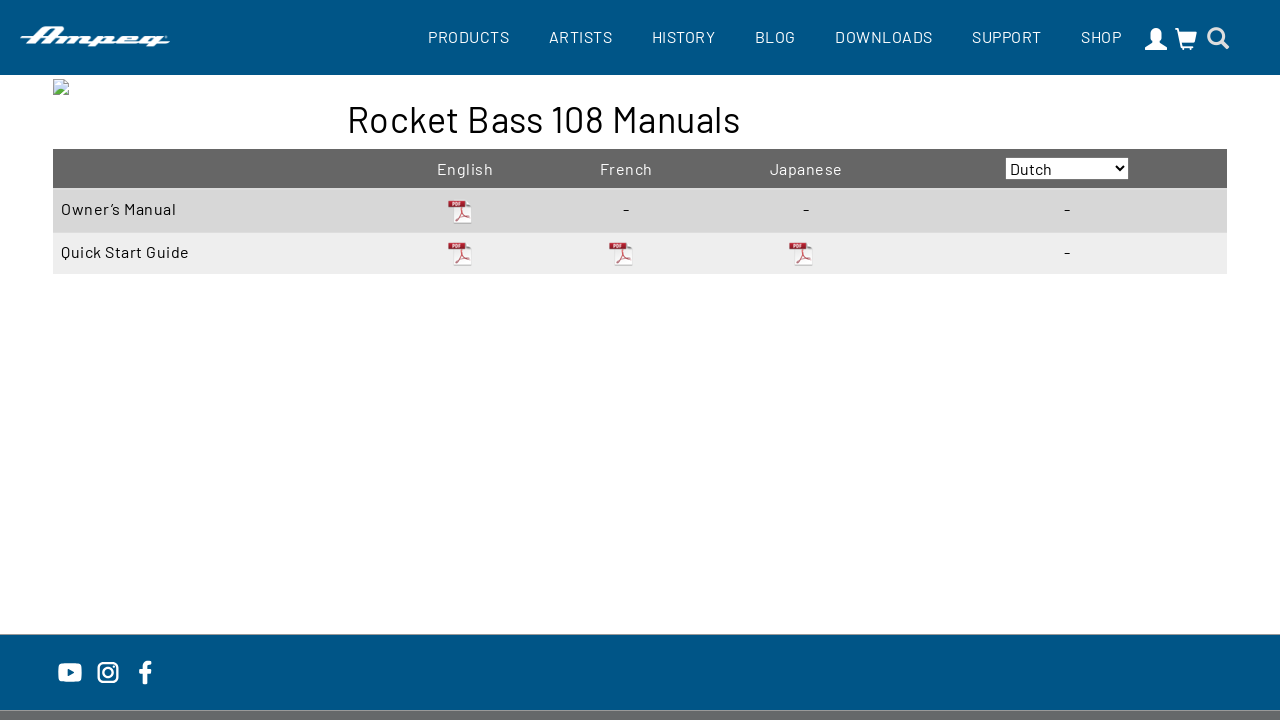